Tests that navigation contains required links to index.html, hitta-hit.html, and personal.html on all pages

Starting URL: https://ntig-uppsala.github.io/Frisor-Saxe/index.html

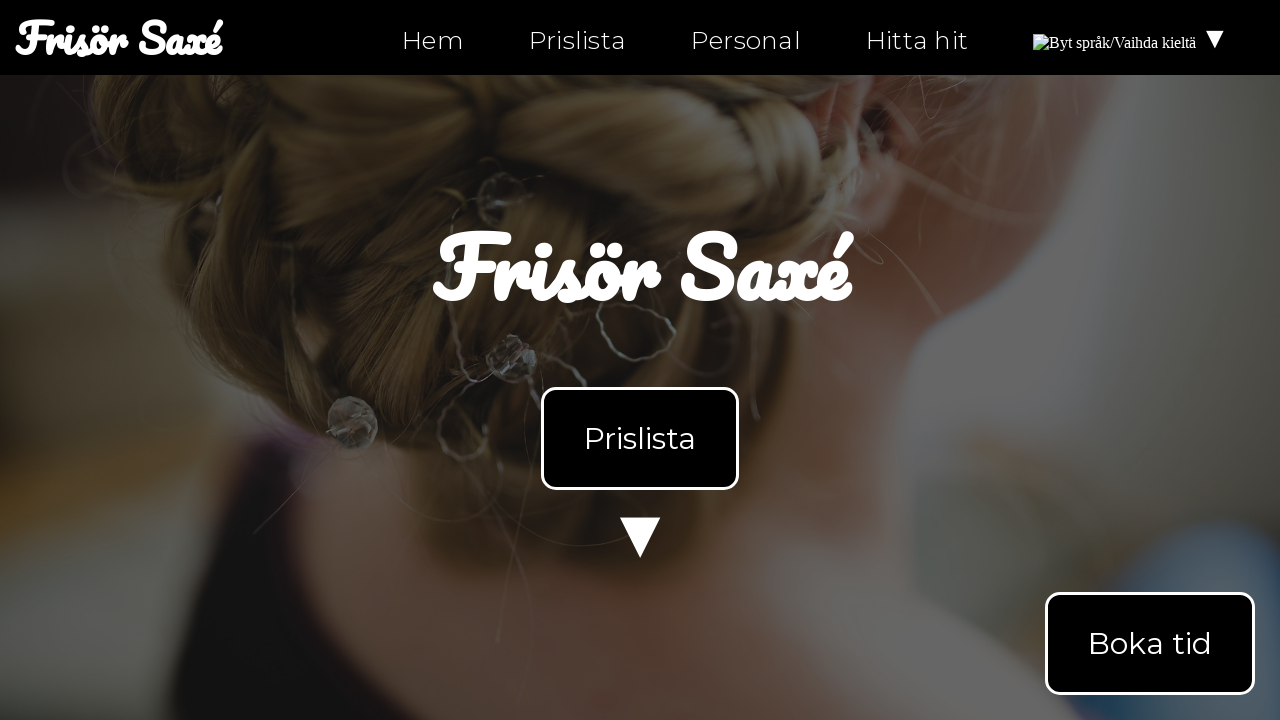

Located all navigation links on index.html
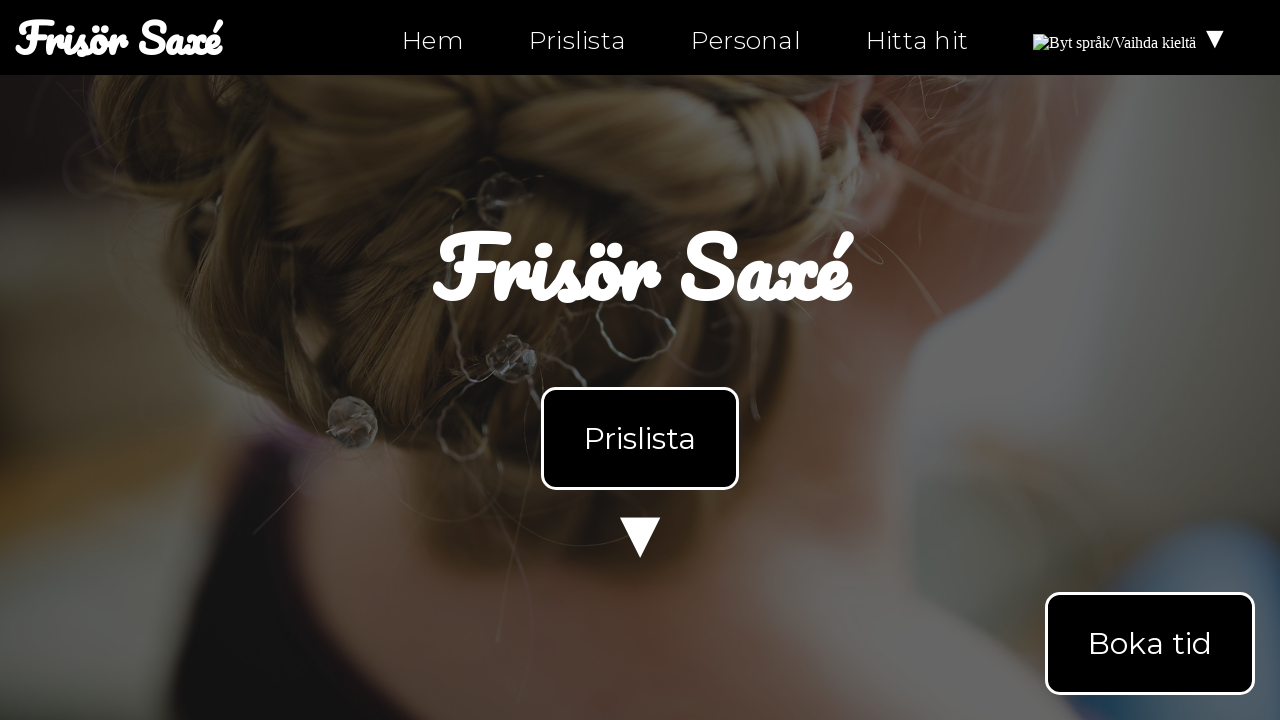

Extracted href attributes from navigation links
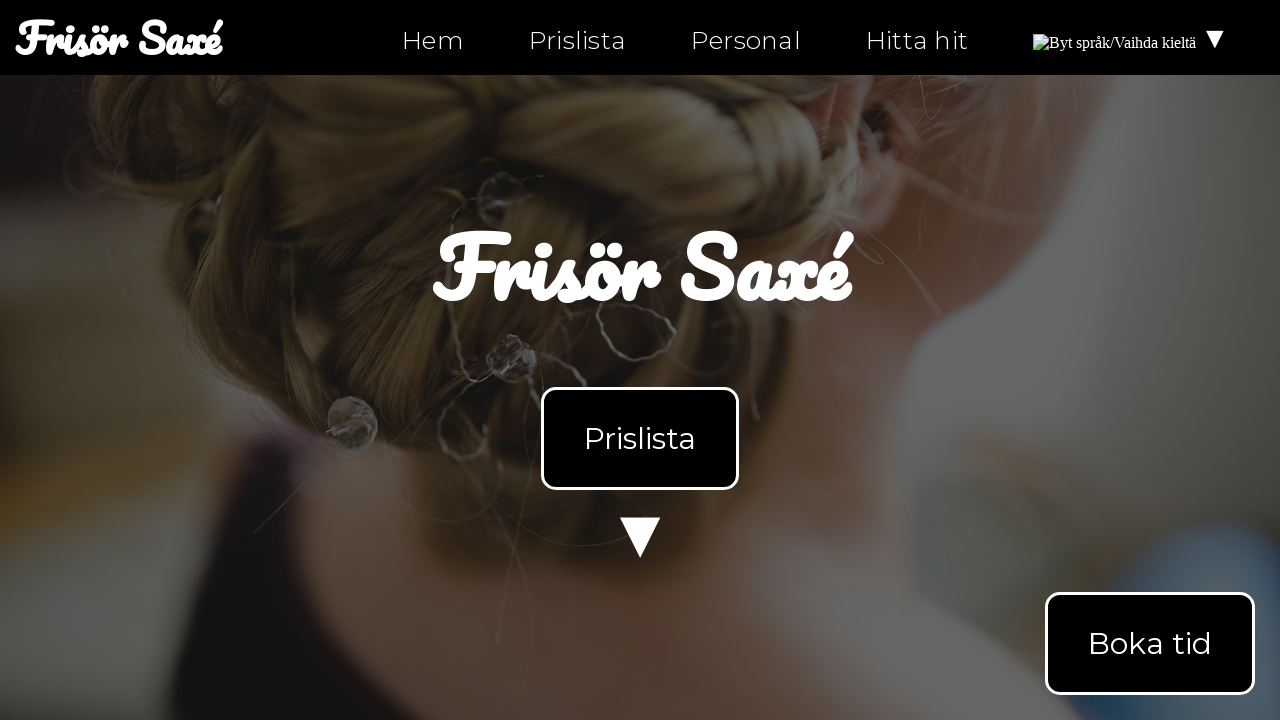

Verified required link 'index.html' exists in navigation on index.html
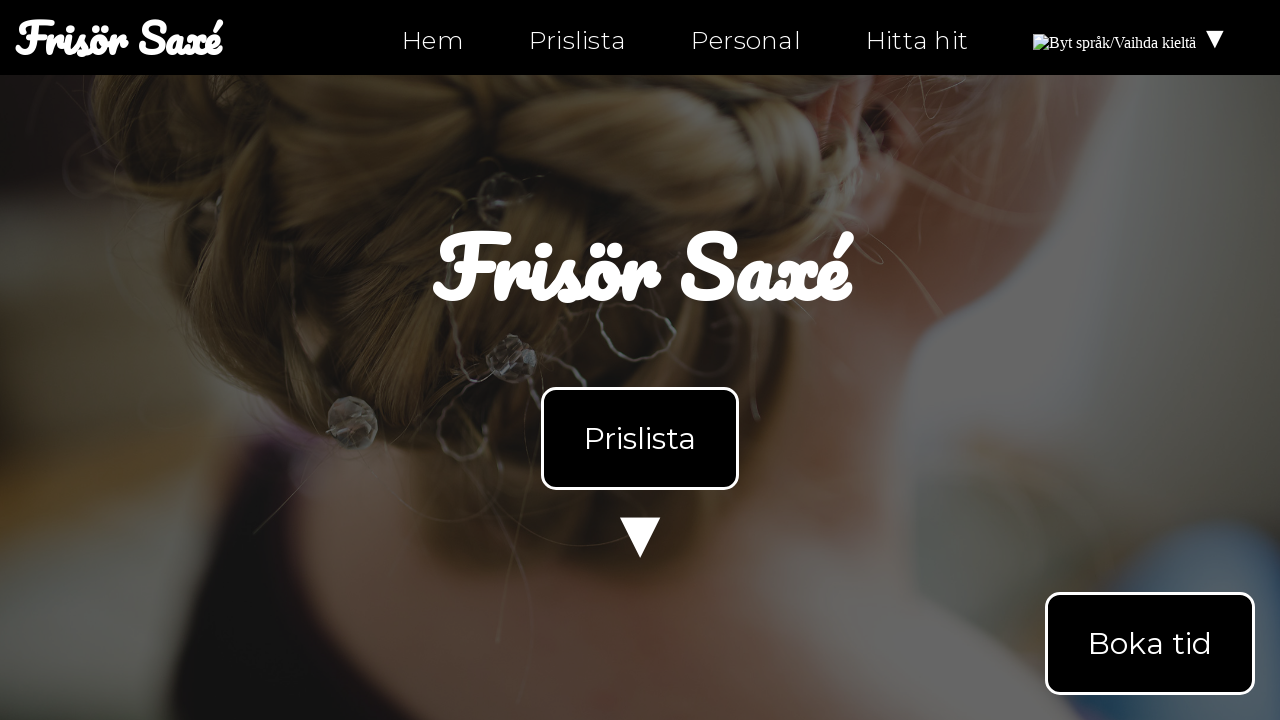

Verified required link 'hitta-hit.html' exists in navigation on index.html
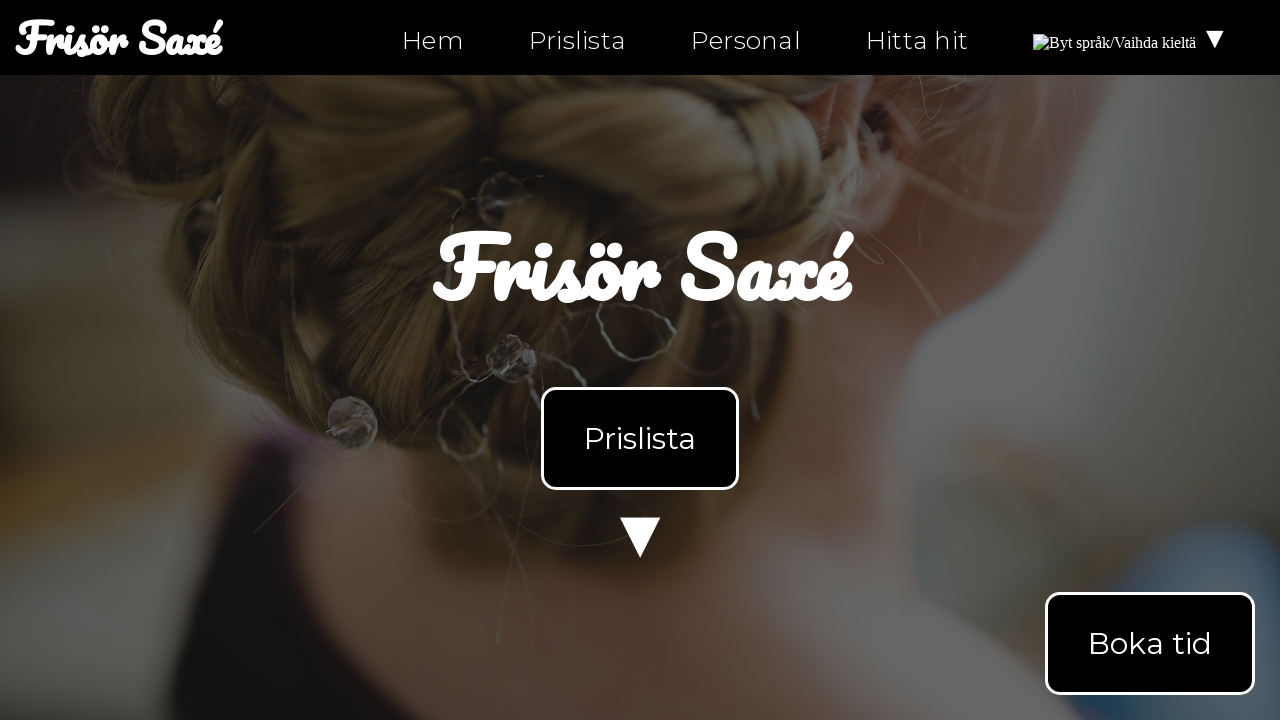

Verified required link 'personal.html' exists in navigation on index.html
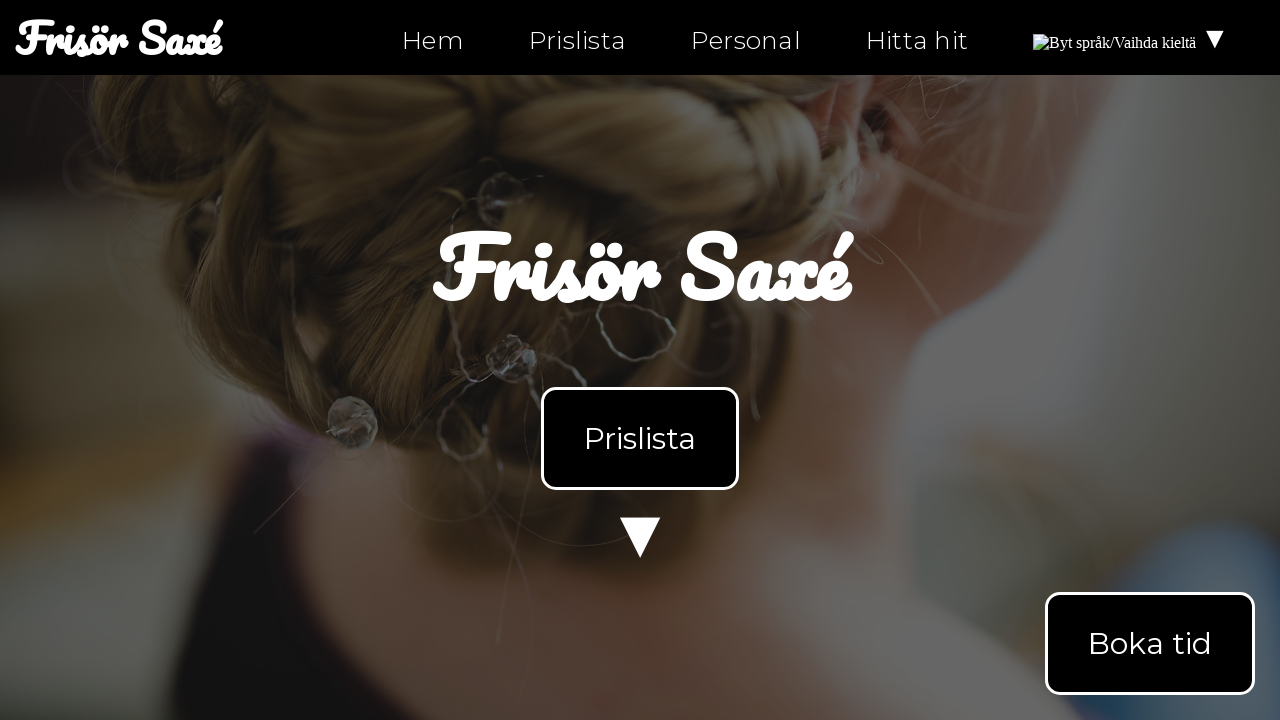

Navigated to personal.html
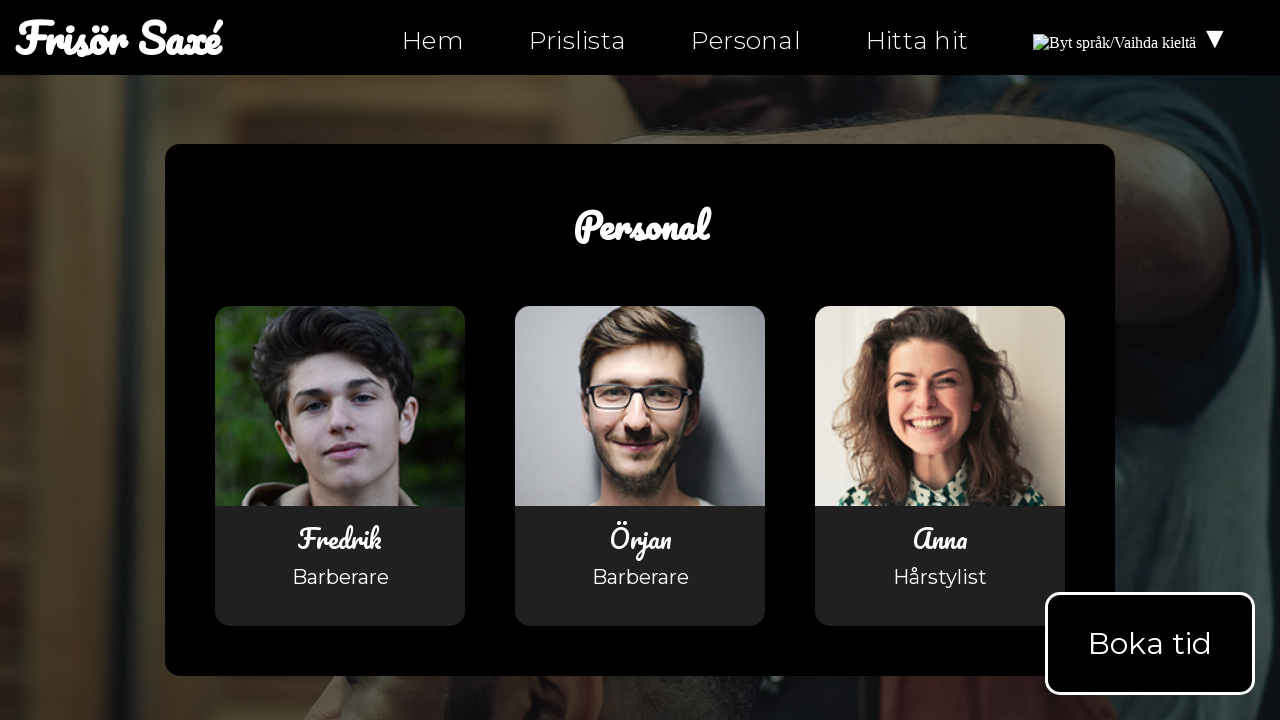

Located all navigation links on personal.html
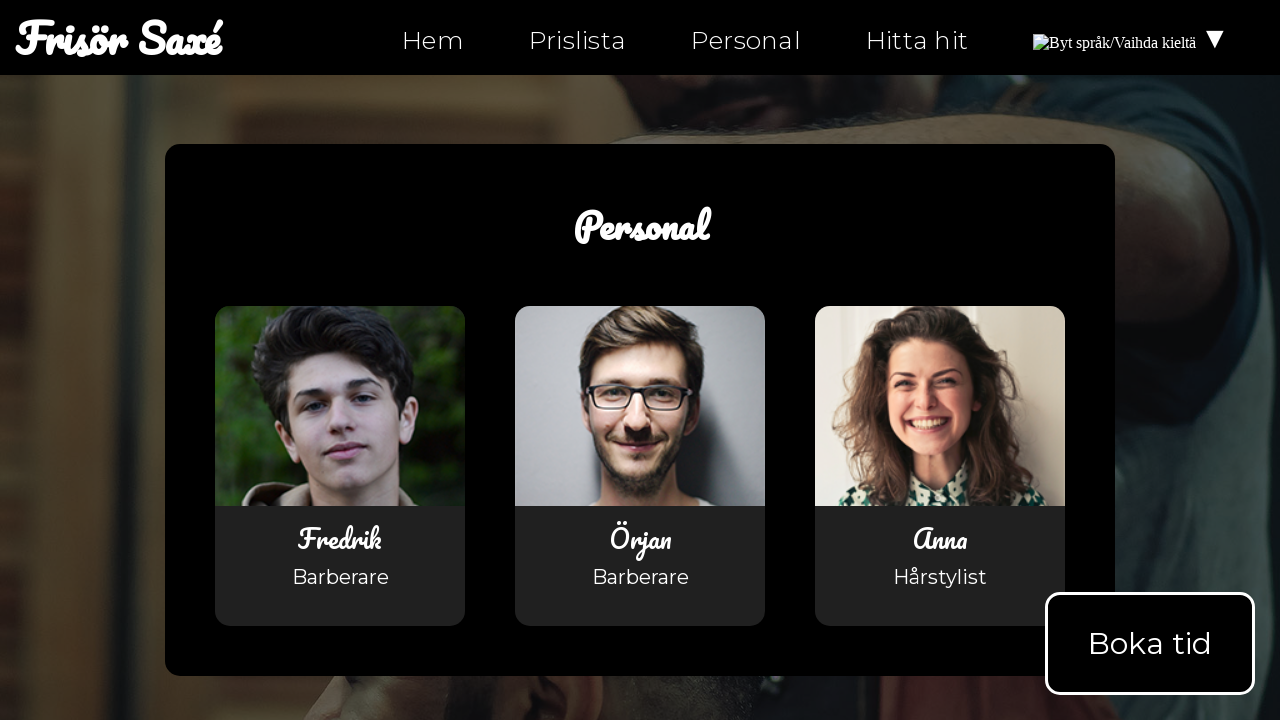

Extracted href attributes from navigation links on personal.html
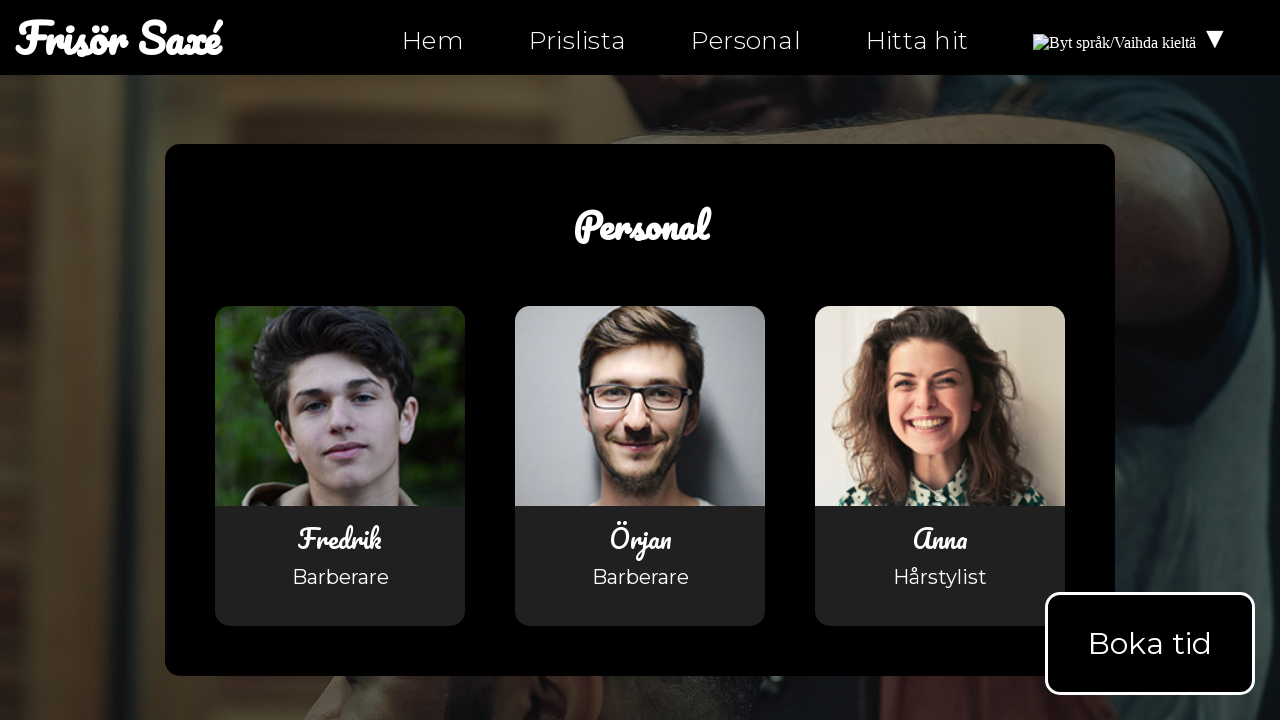

Verified required link 'index.html' exists in navigation on personal.html
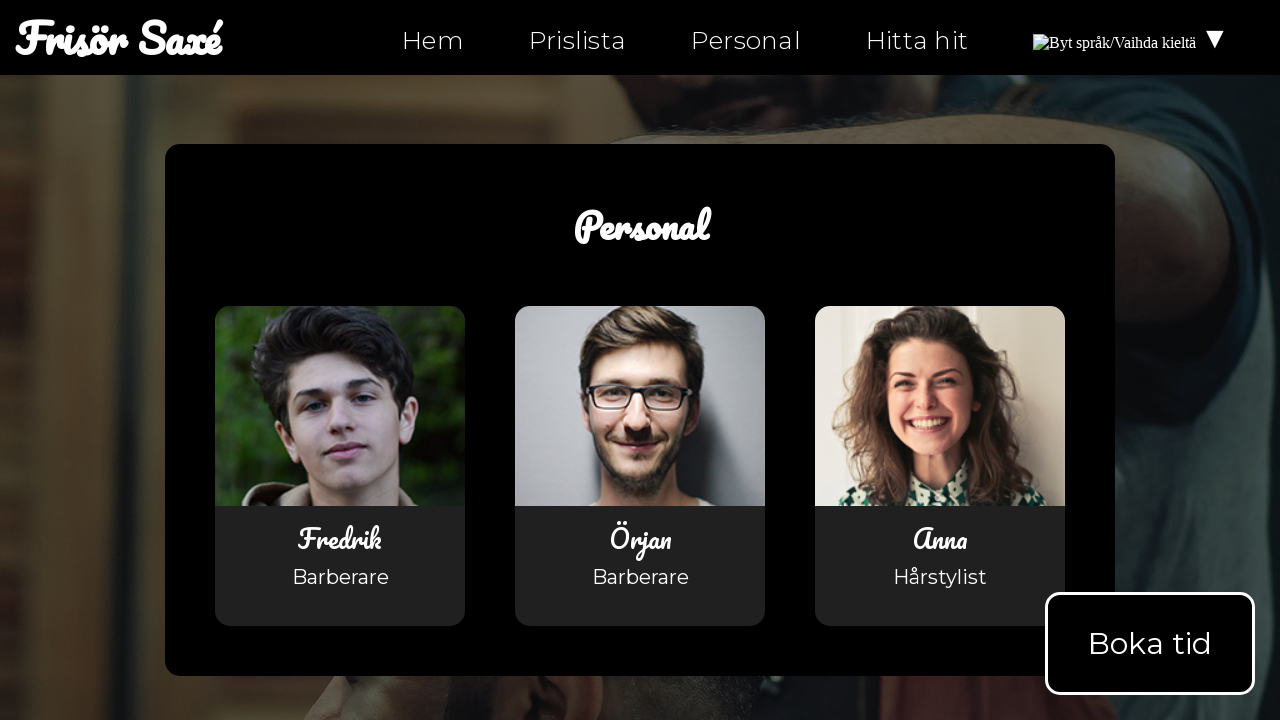

Verified required link 'hitta-hit.html' exists in navigation on personal.html
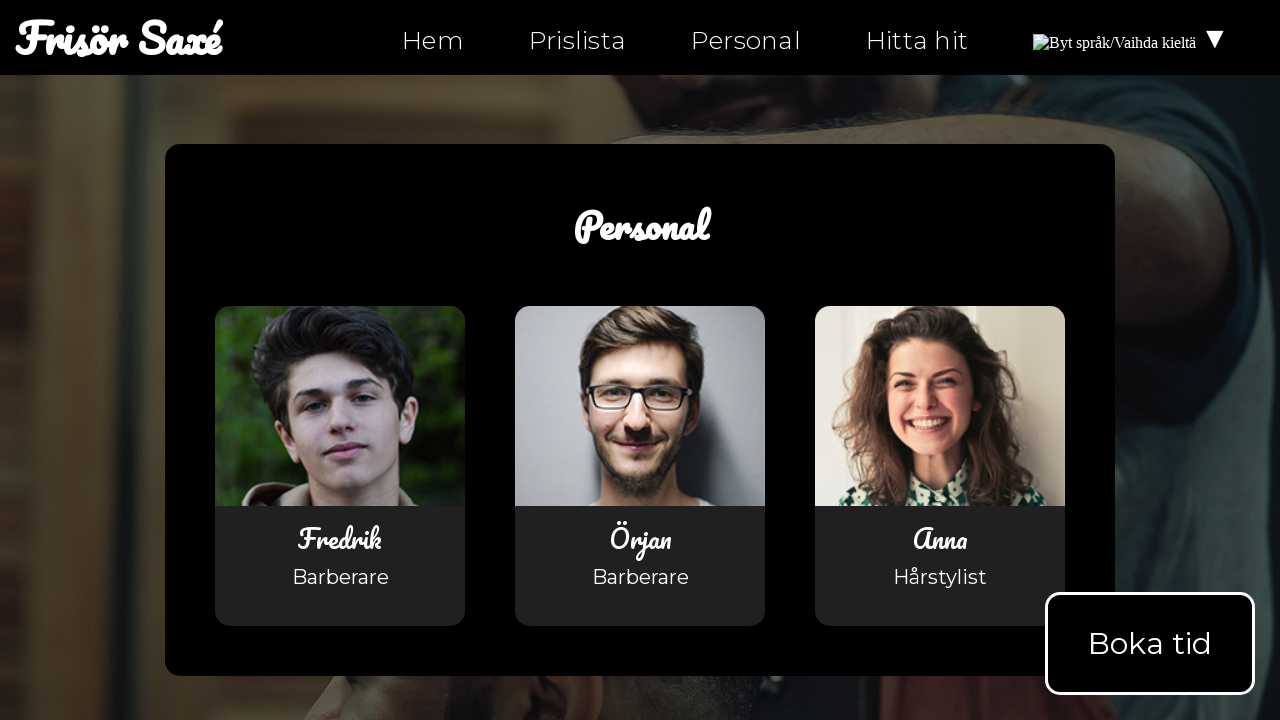

Verified required link 'personal.html' exists in navigation on personal.html
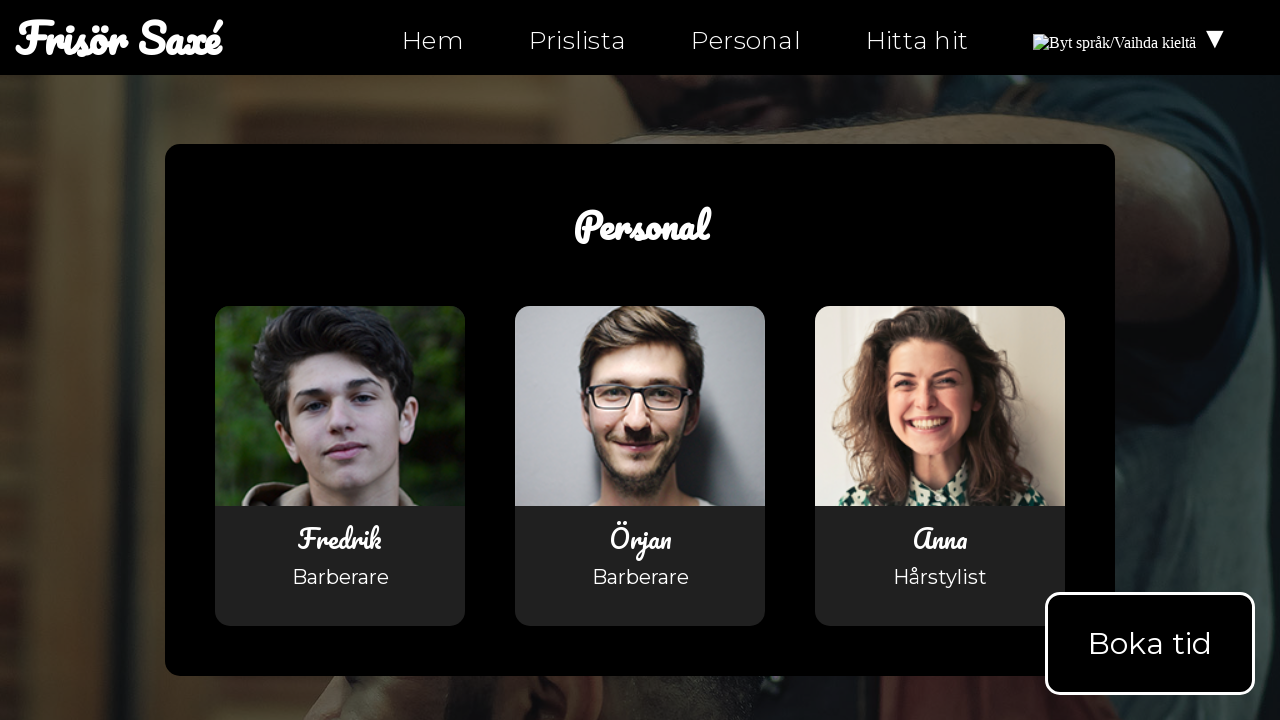

Navigated to hitta-hit.html
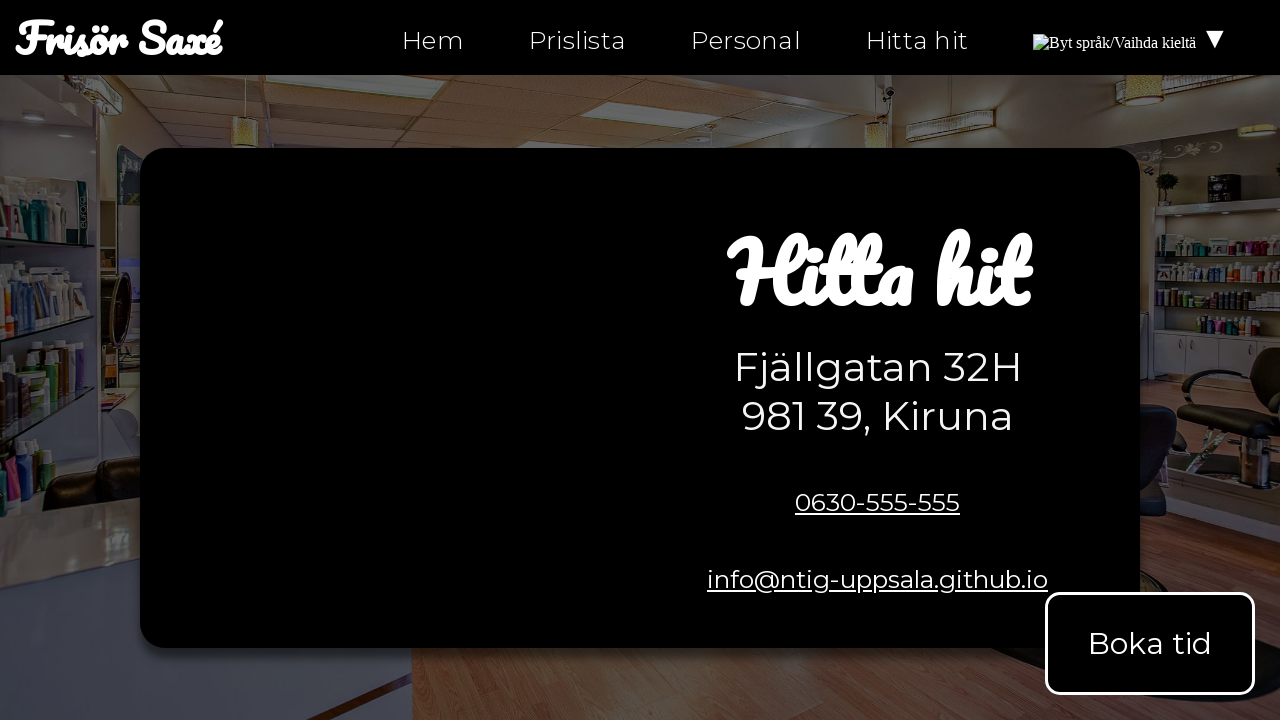

Located all navigation links on hitta-hit.html
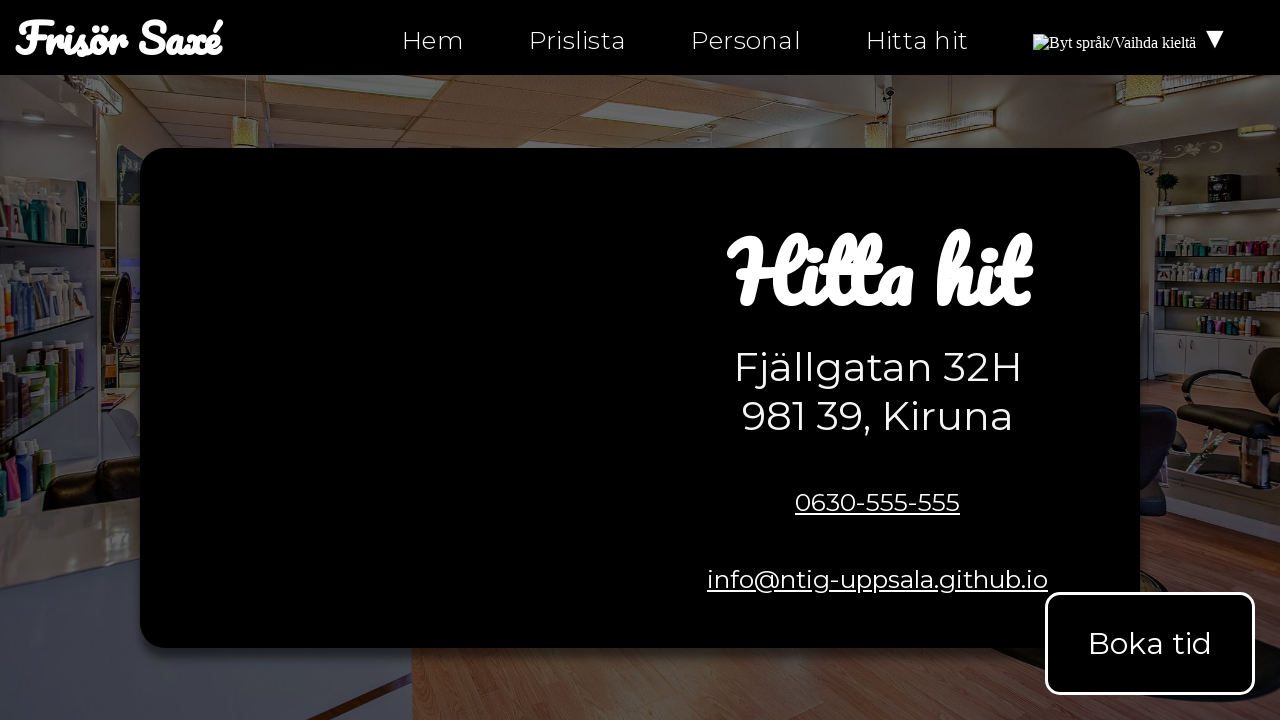

Extracted href attributes from navigation links on hitta-hit.html
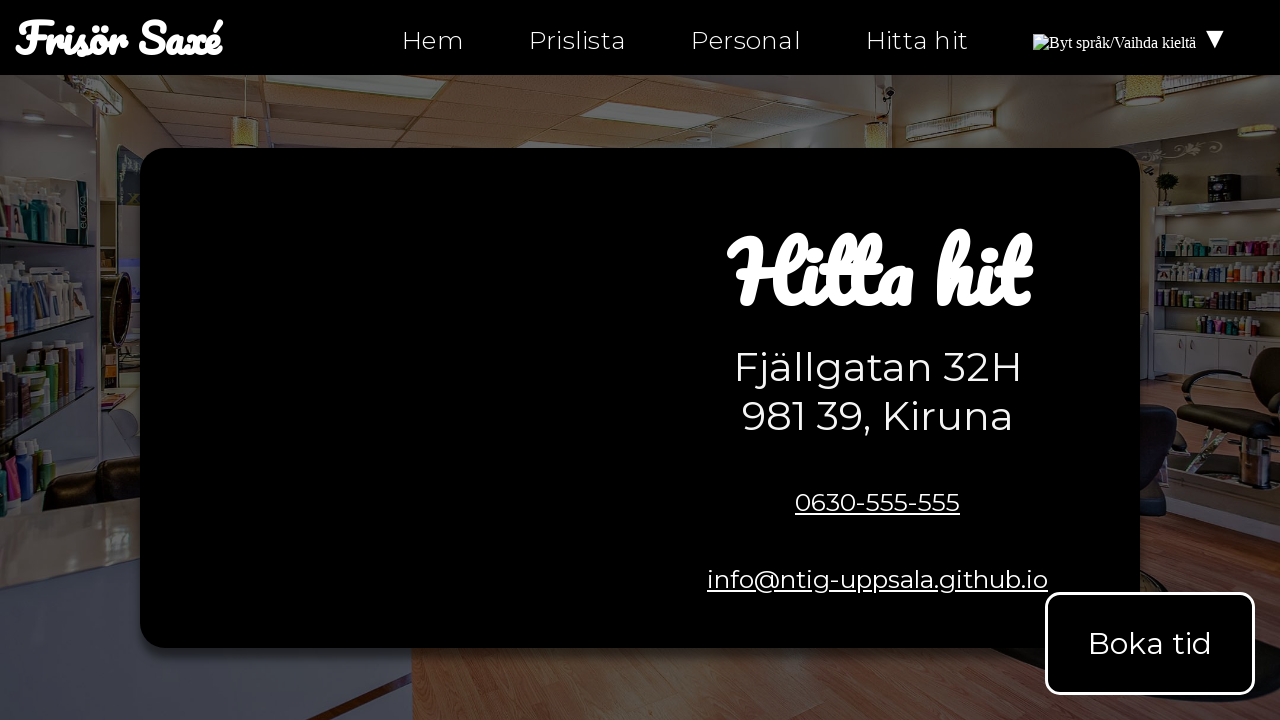

Verified required link 'index.html' exists in navigation on hitta-hit.html
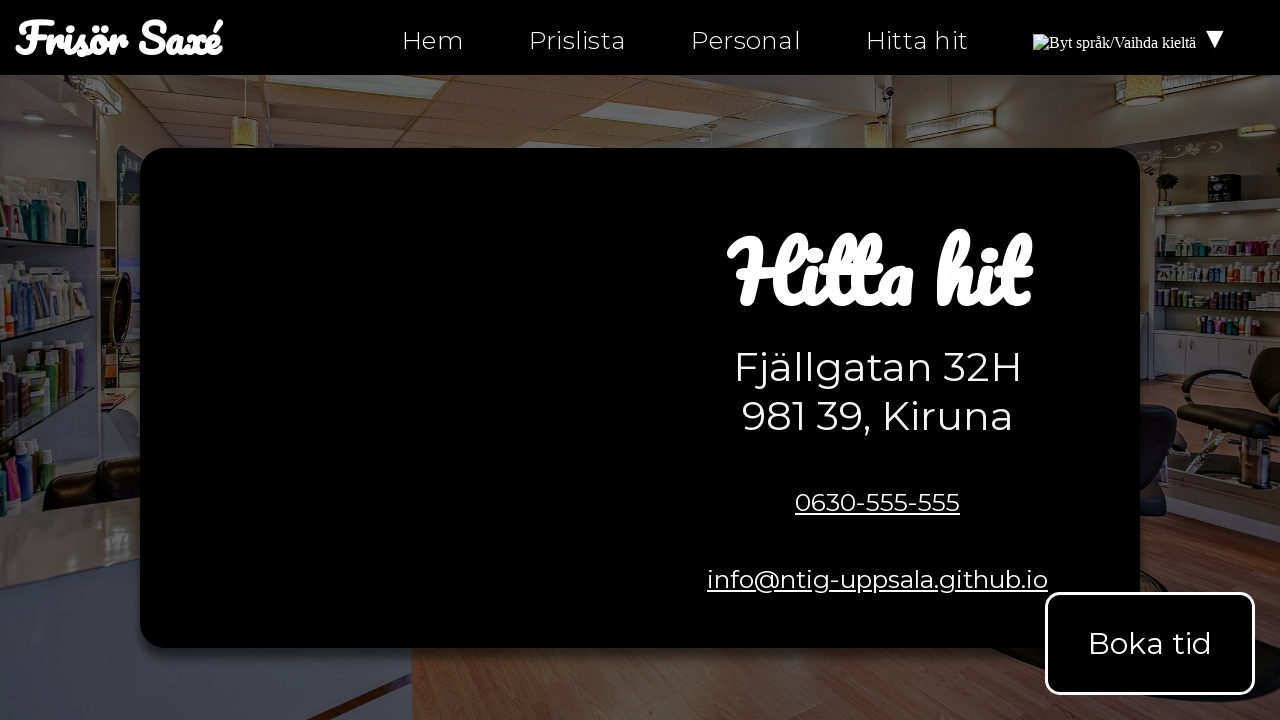

Verified required link 'hitta-hit.html' exists in navigation on hitta-hit.html
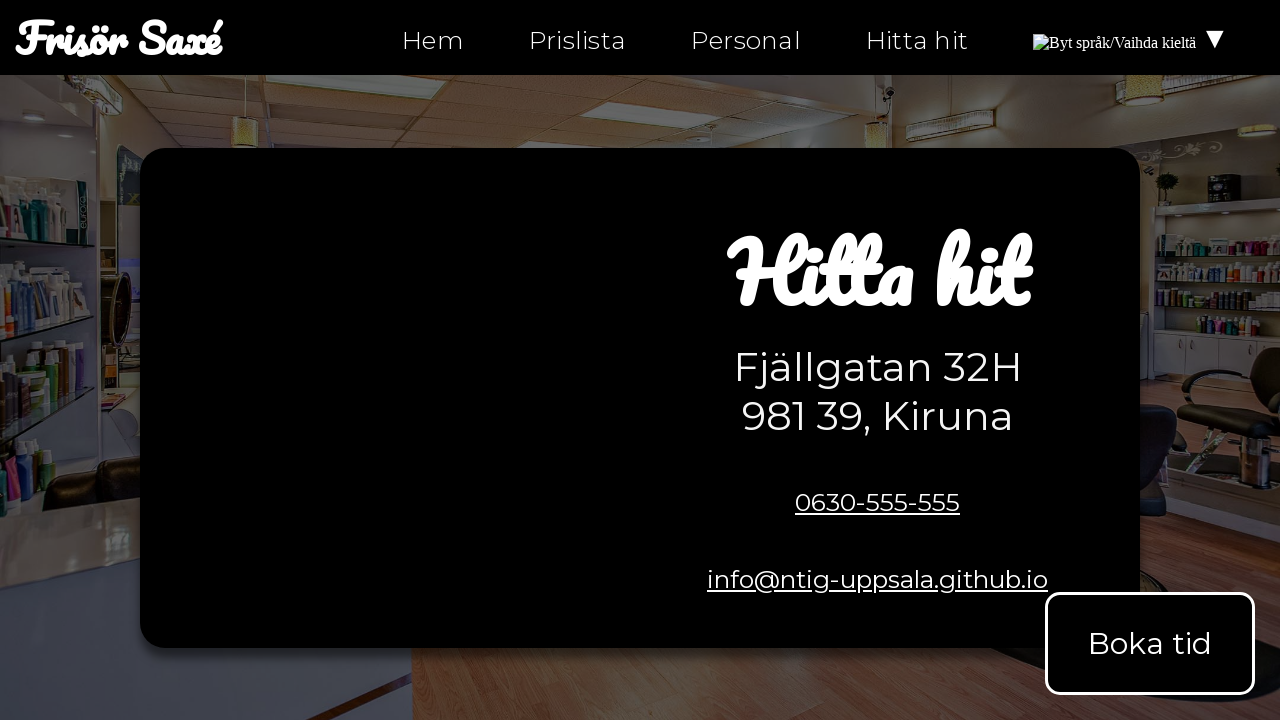

Verified required link 'personal.html' exists in navigation on hitta-hit.html
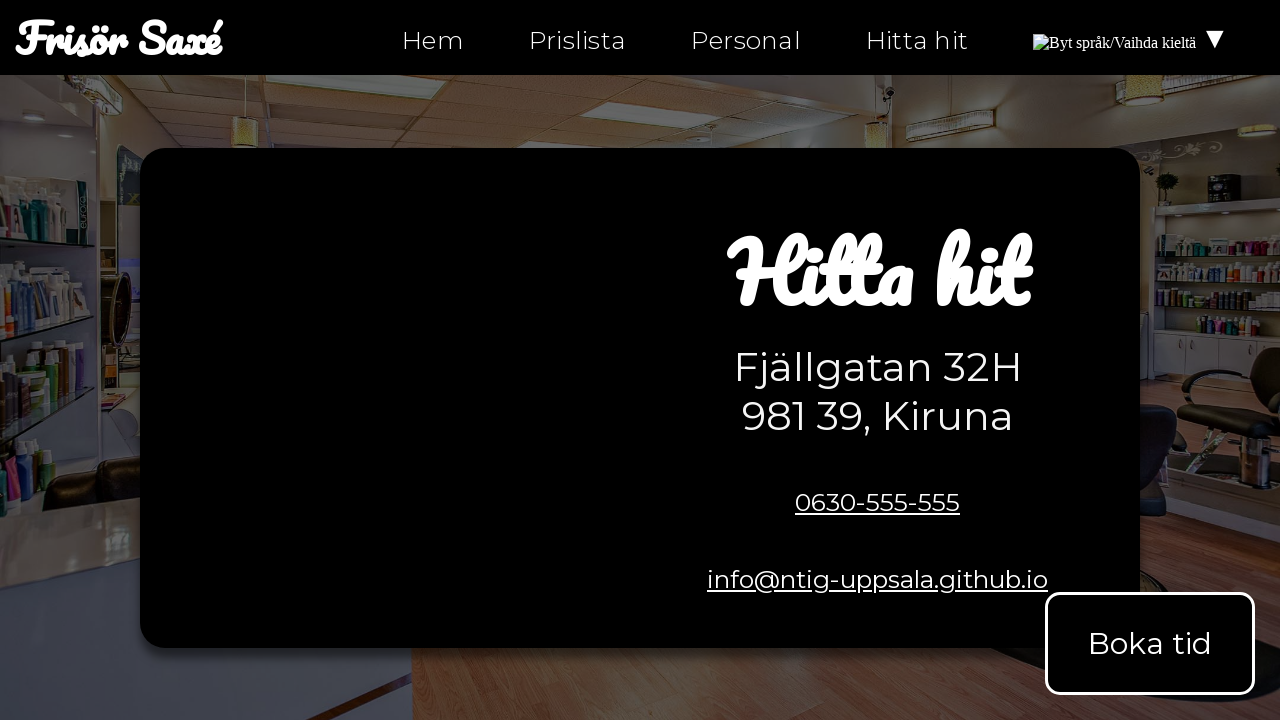

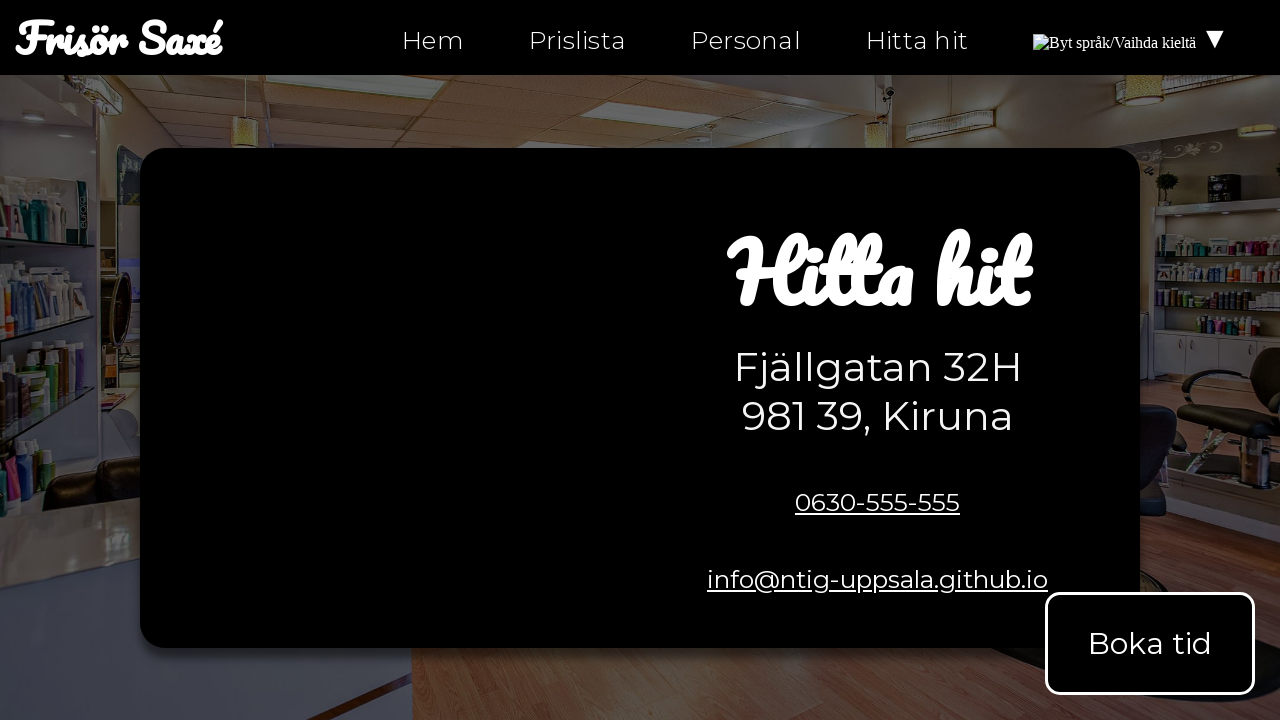